Triggers an alert popup by clicking a button and handles the alert

Starting URL: https://demoqa.com/alerts

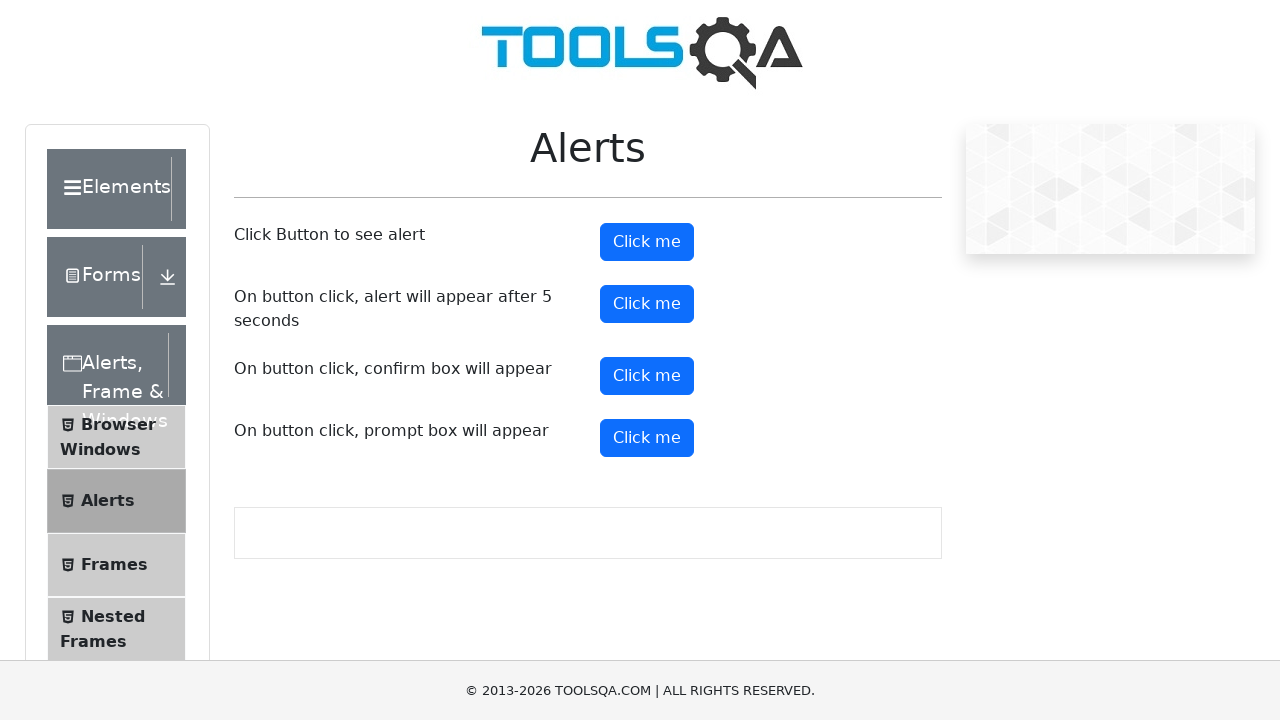

Navigated to alerts demo page
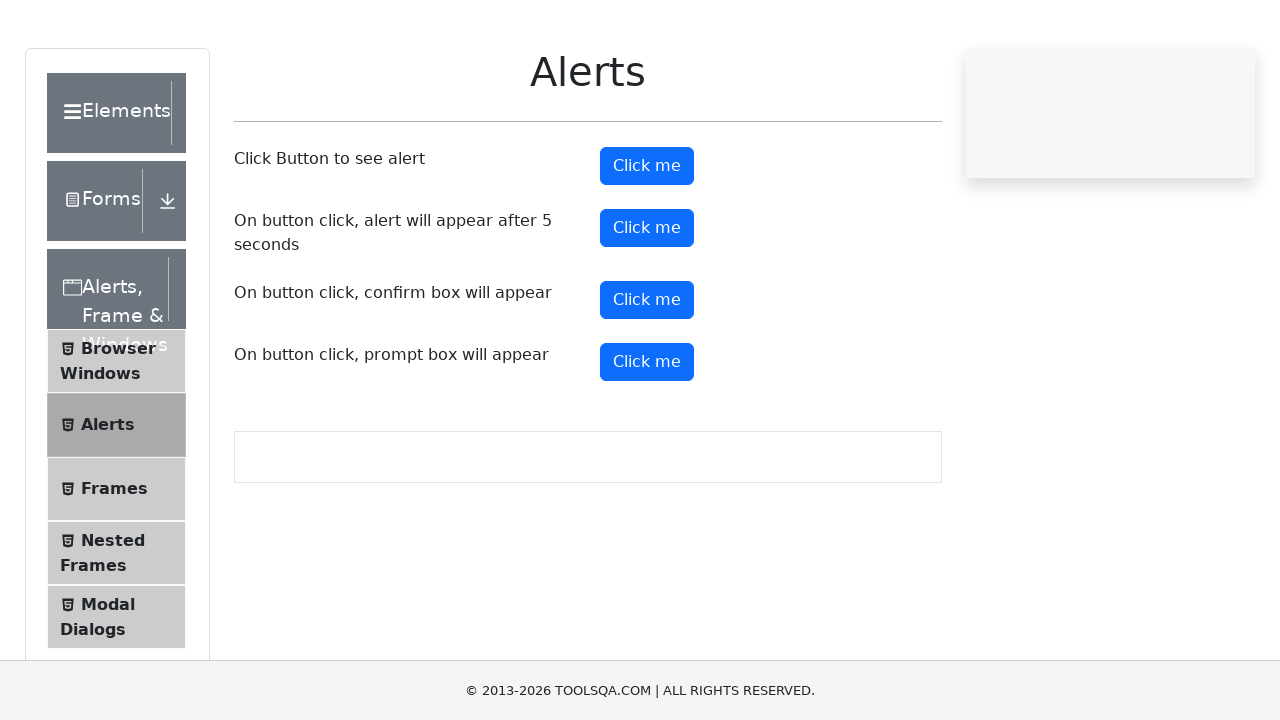

Clicked alert button to trigger popup at (647, 242) on button#alertButton
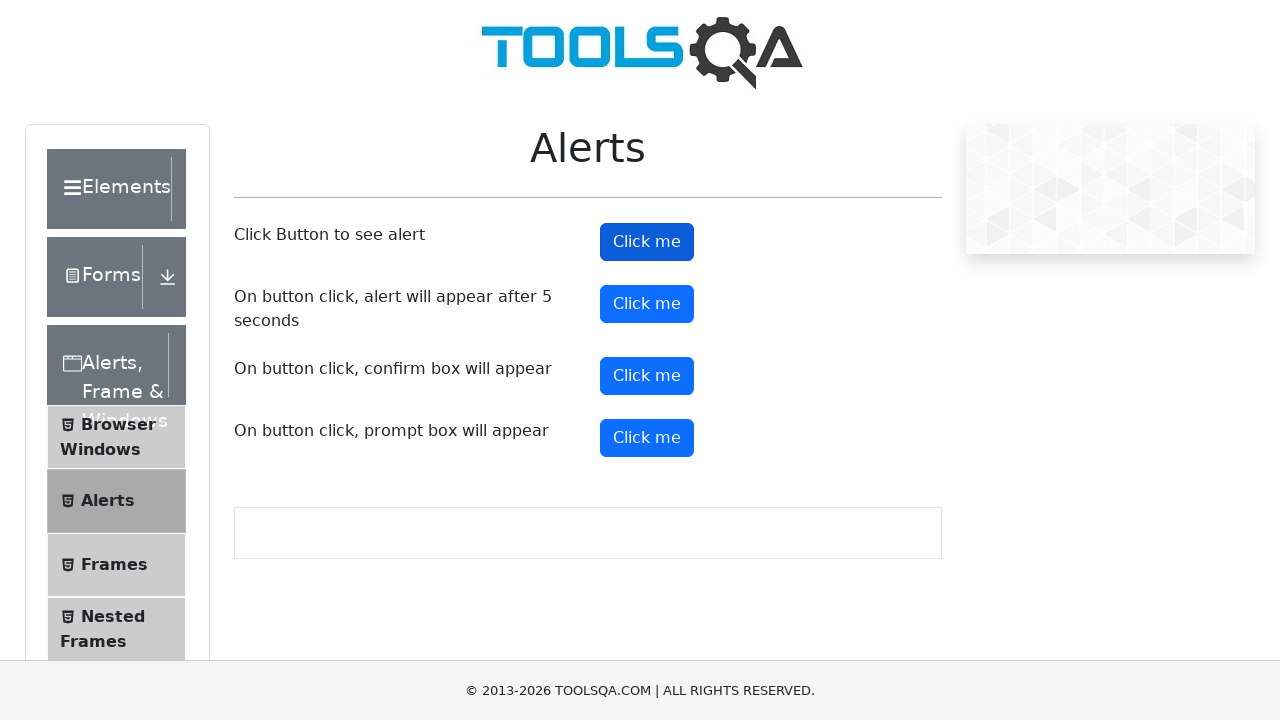

Set up dialog handler to accept alert
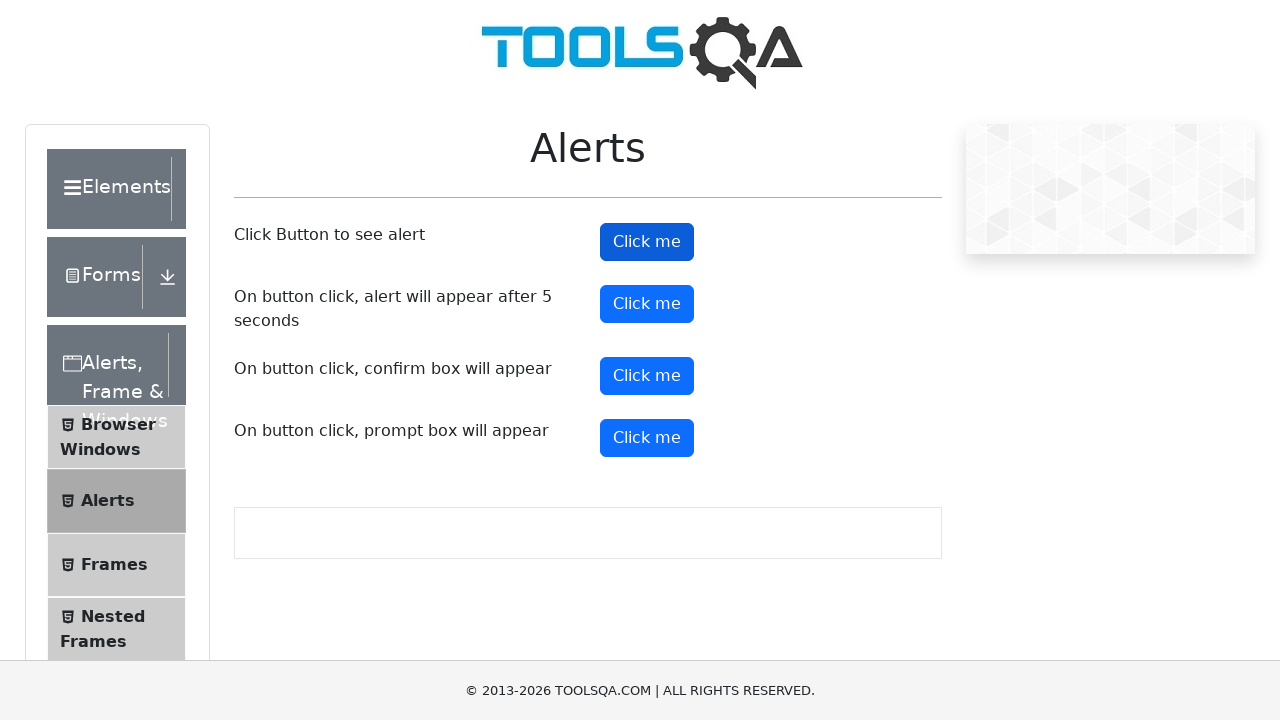

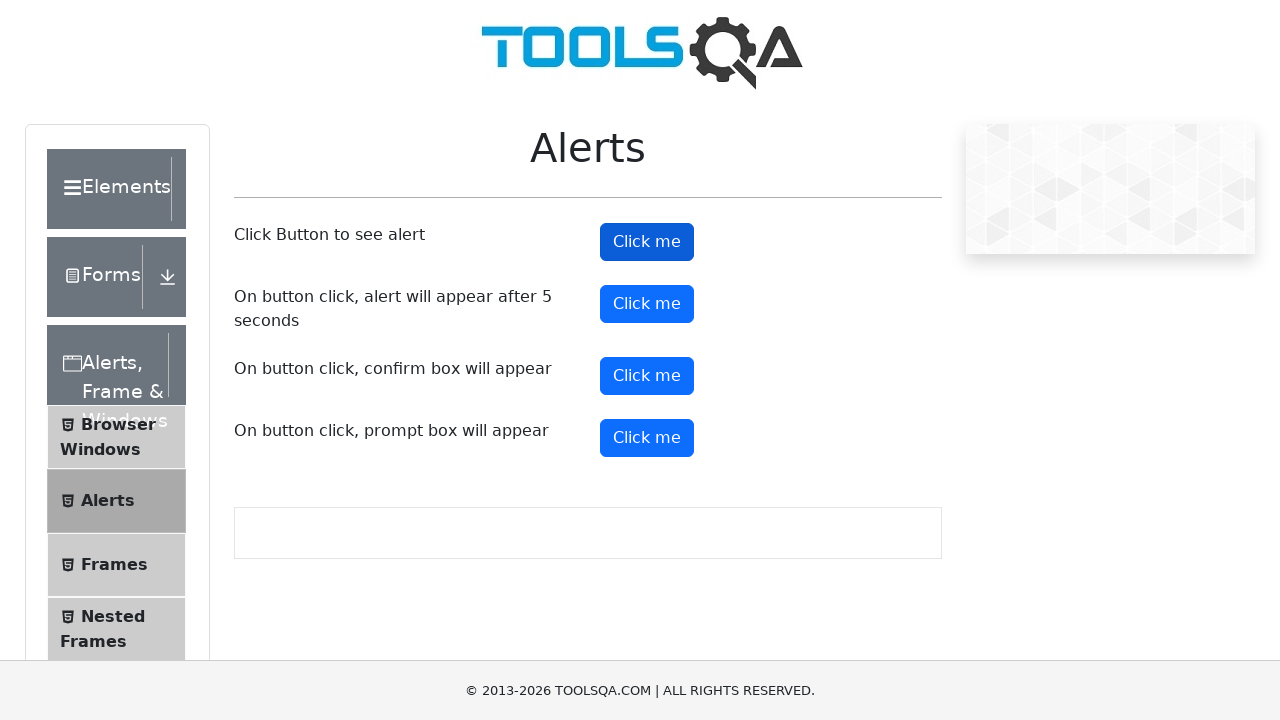